Enters a value into an input field and verifies the input contains the expected value

Starting URL: https://testeroprogramowania.github.io/selenium/basics.html

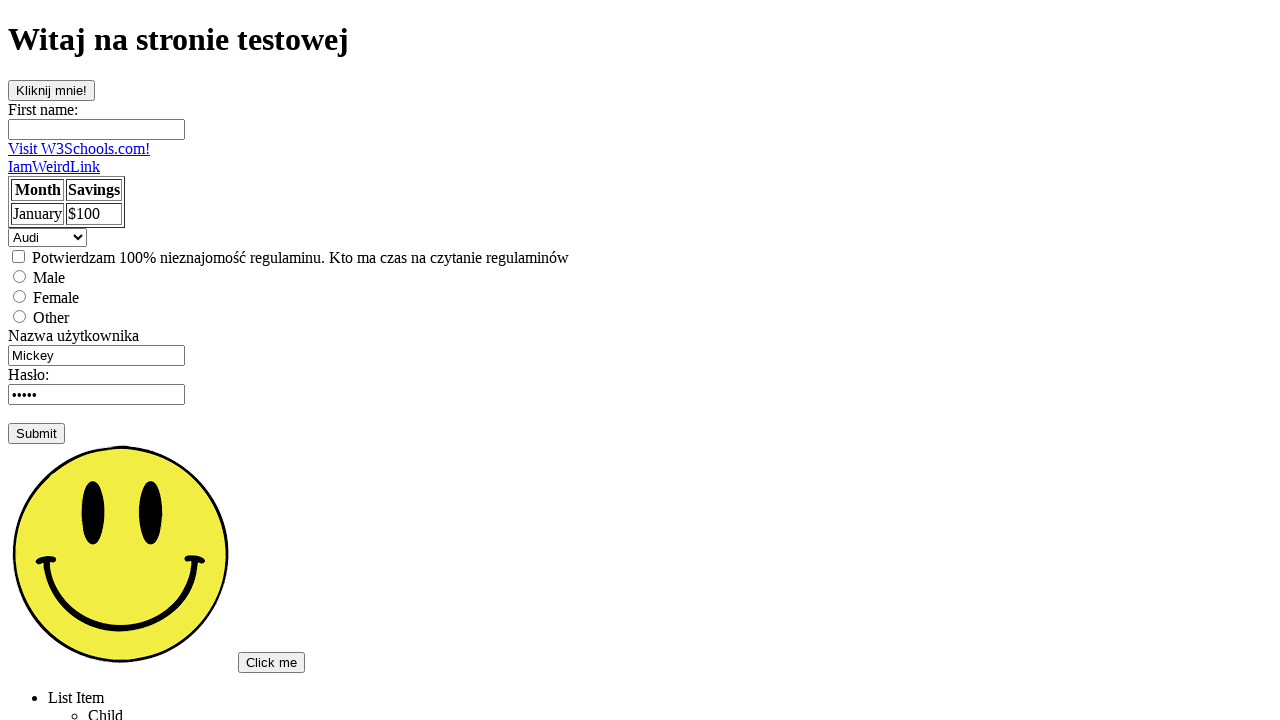

Filled fname input field with 'Bartek' on #fname
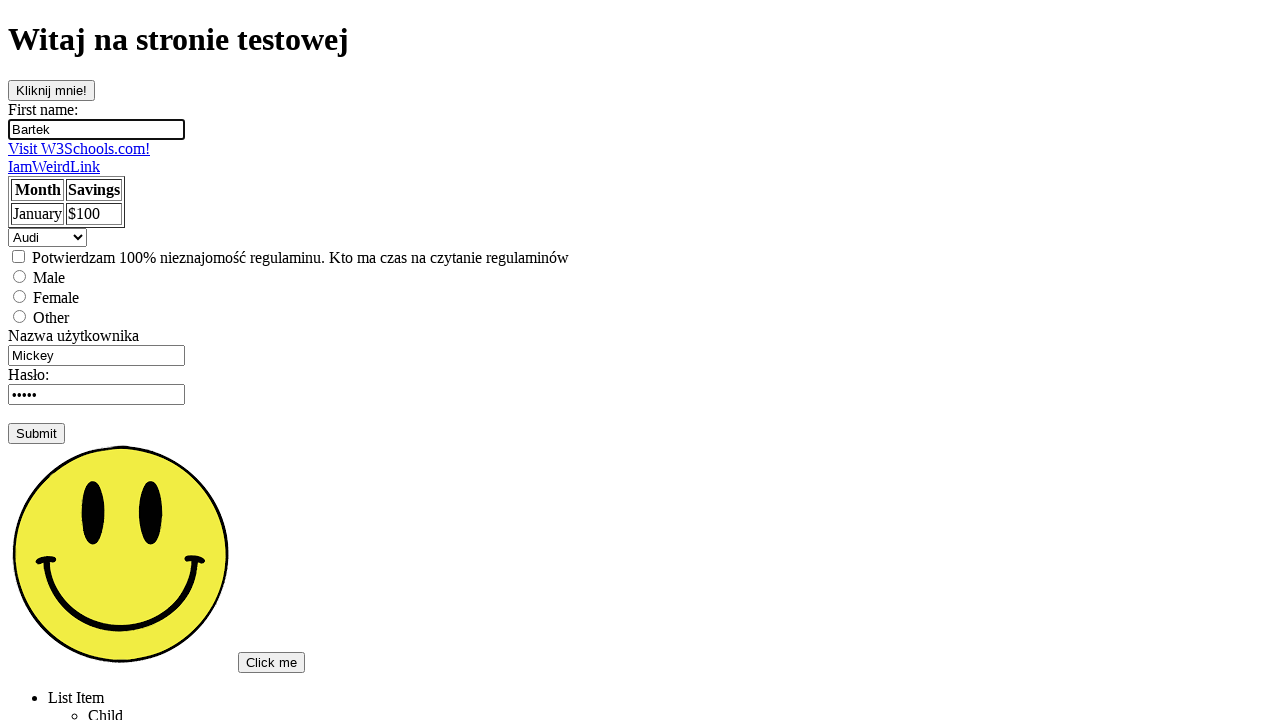

Verified fname input contains expected value 'Bartek'
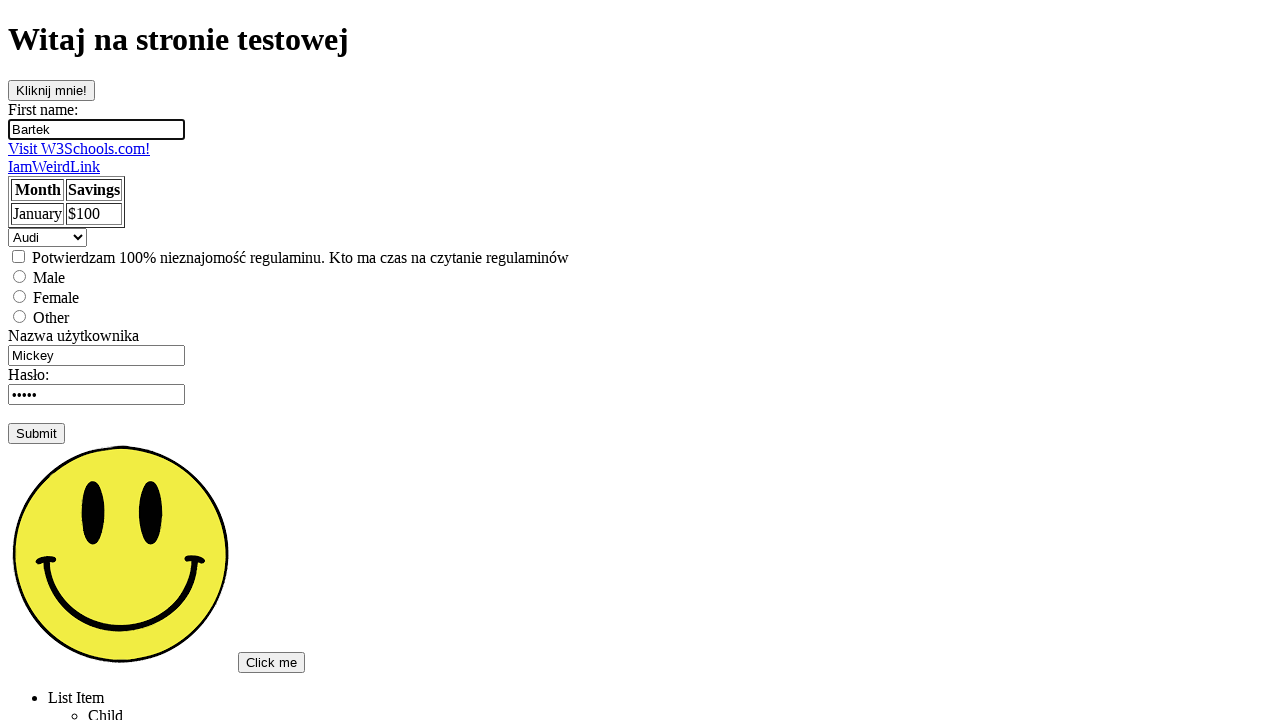

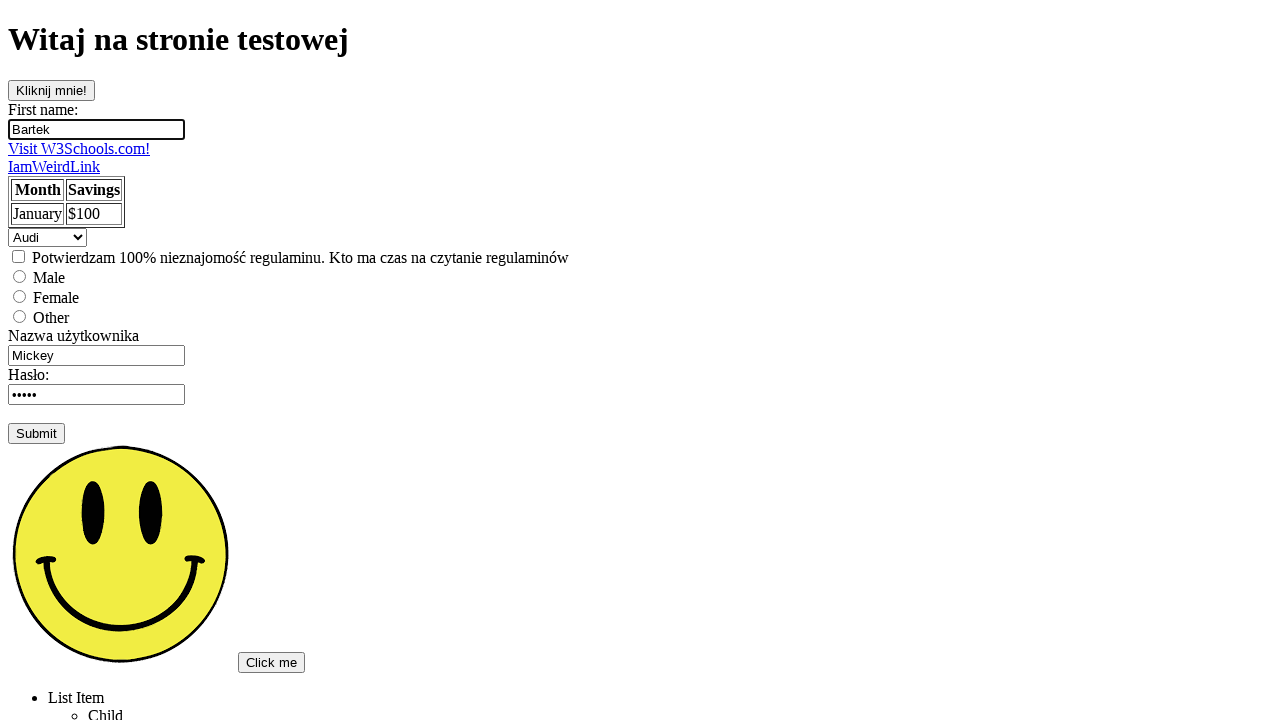